Tests click and drag selection by clicking on item 1, dragging to item 4, and verifying 4 items are selected

Starting URL: https://automationfc.github.io/jquery-selectable/

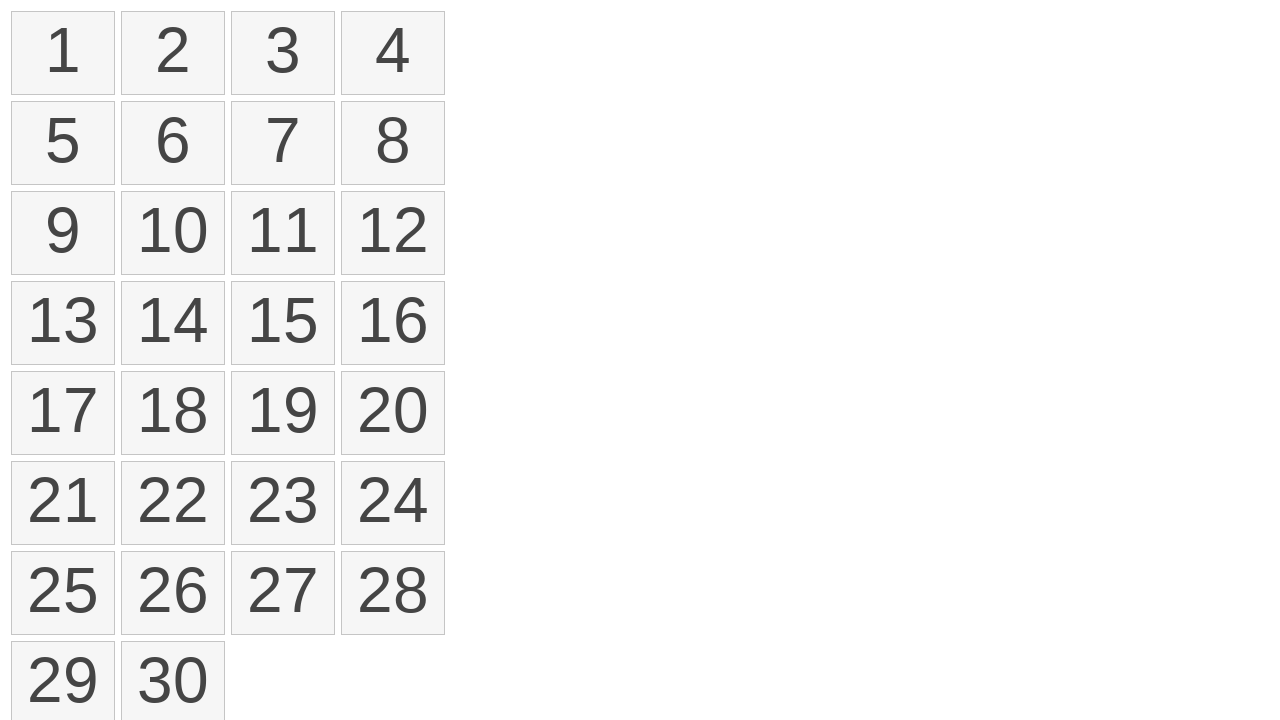

Located item 1 element
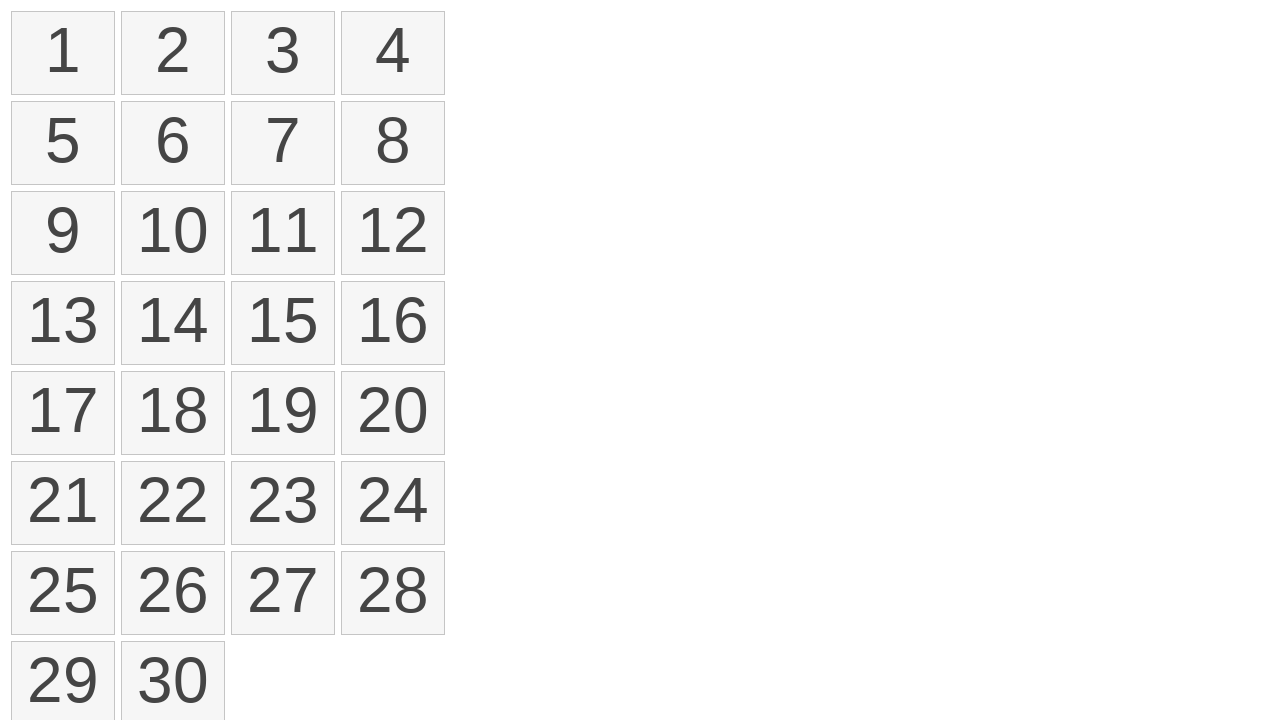

Hovered over item 1 at (63, 53) on xpath=//li[text()='1']
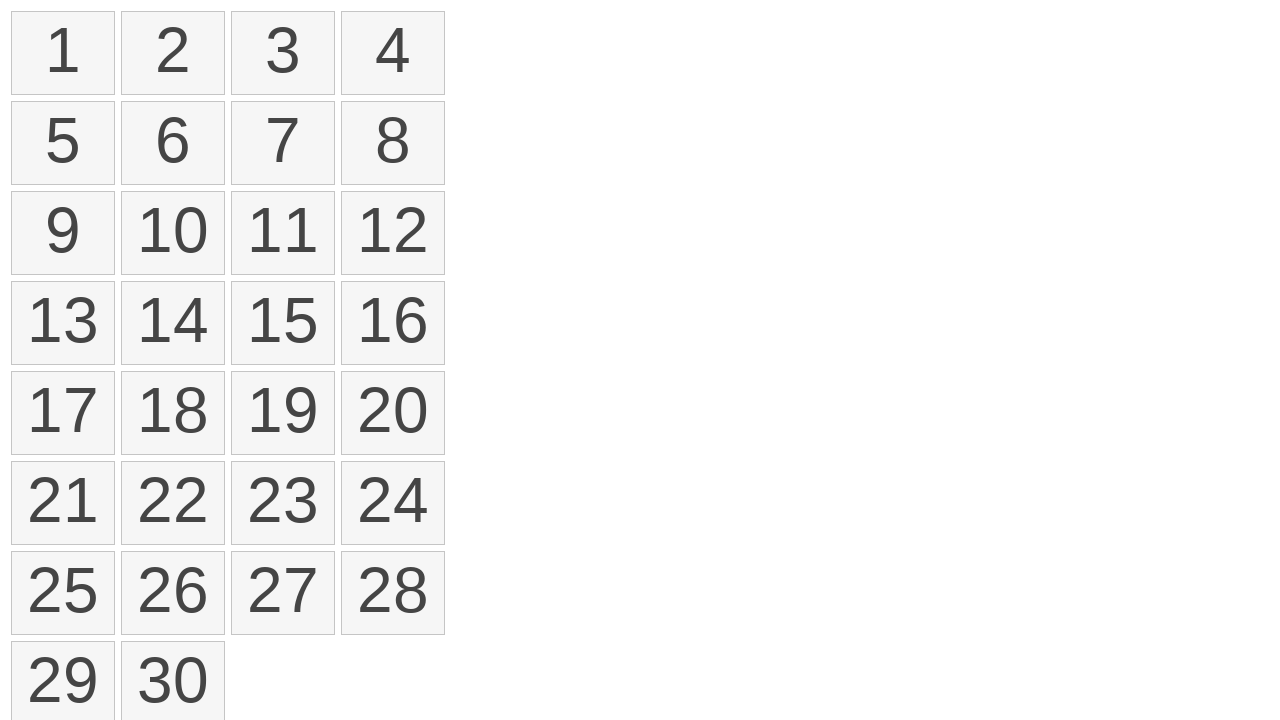

Pressed mouse button down on item 1 at (63, 53)
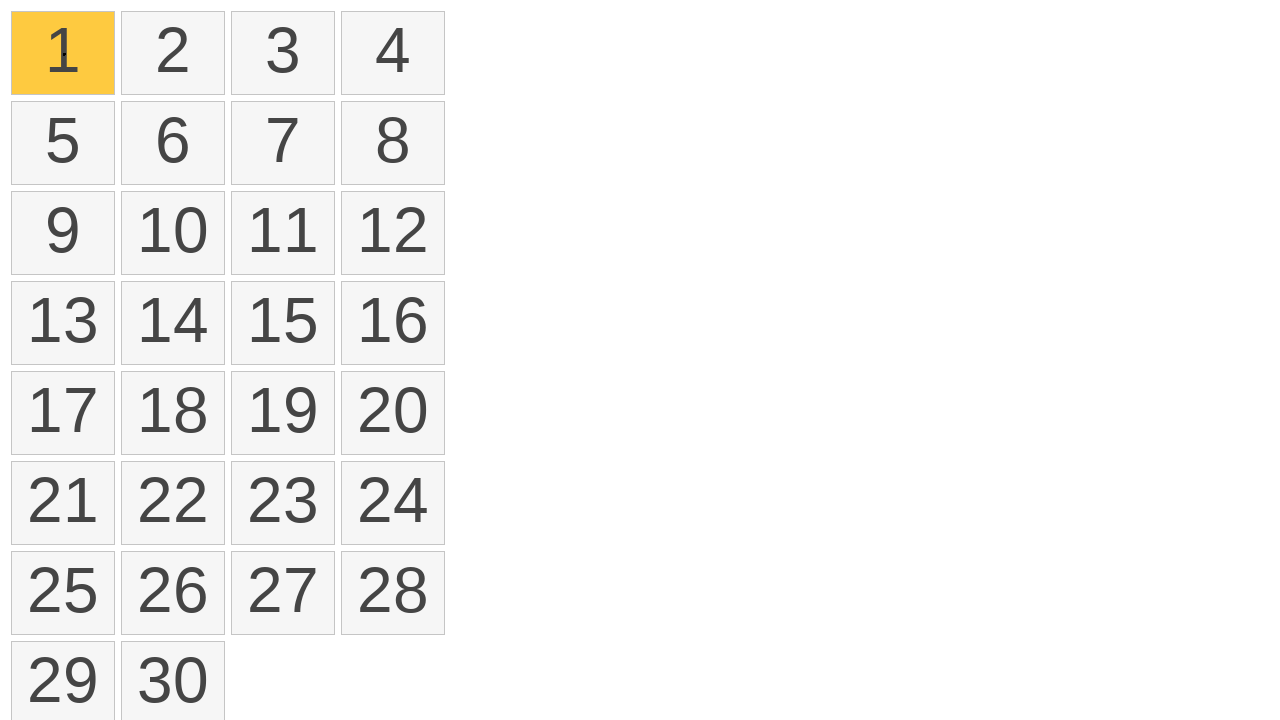

Located item 4 element
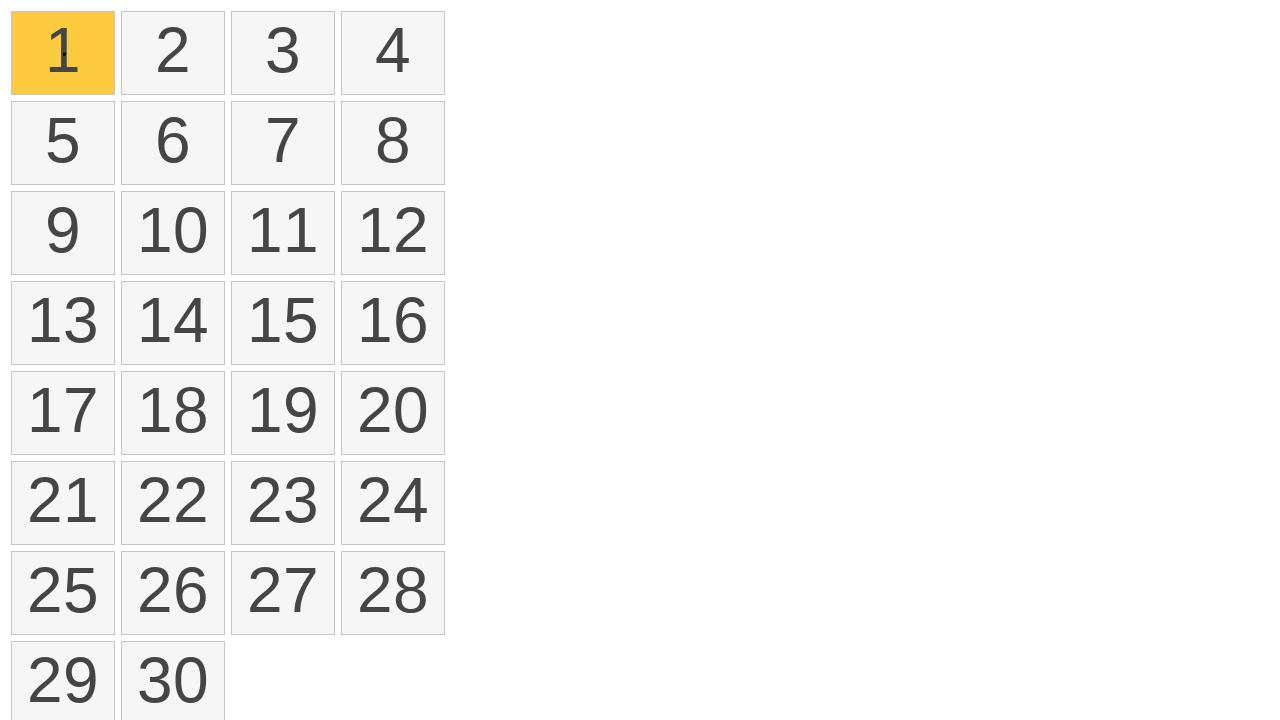

Hovered over item 4 while dragging at (393, 53) on xpath=//li[text()='4']
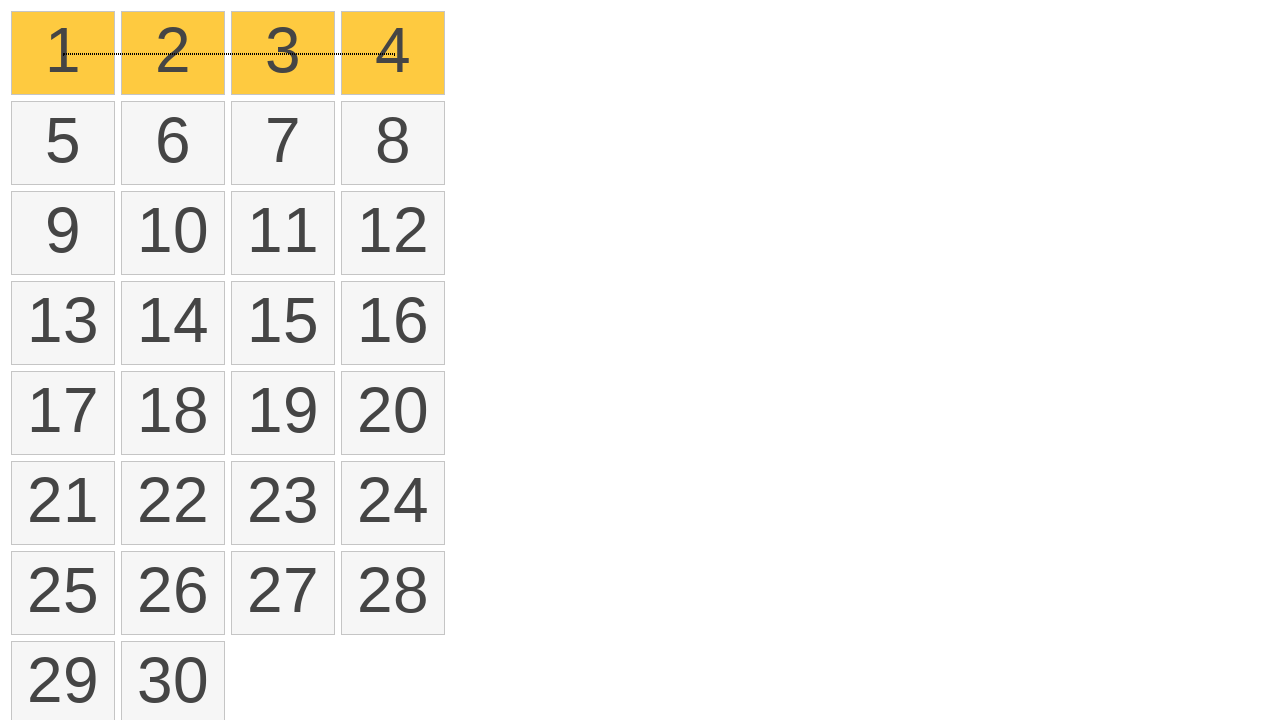

Released mouse button to complete drag selection from item 1 to item 4 at (393, 53)
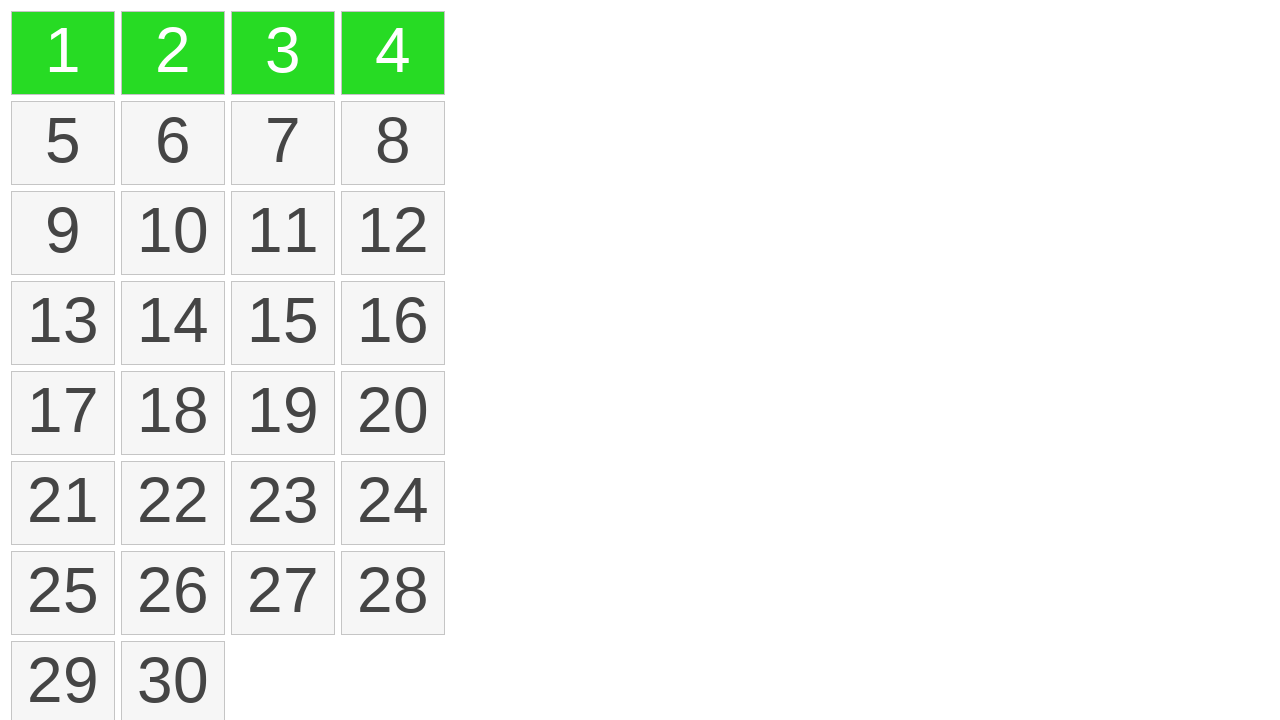

Located all selected items
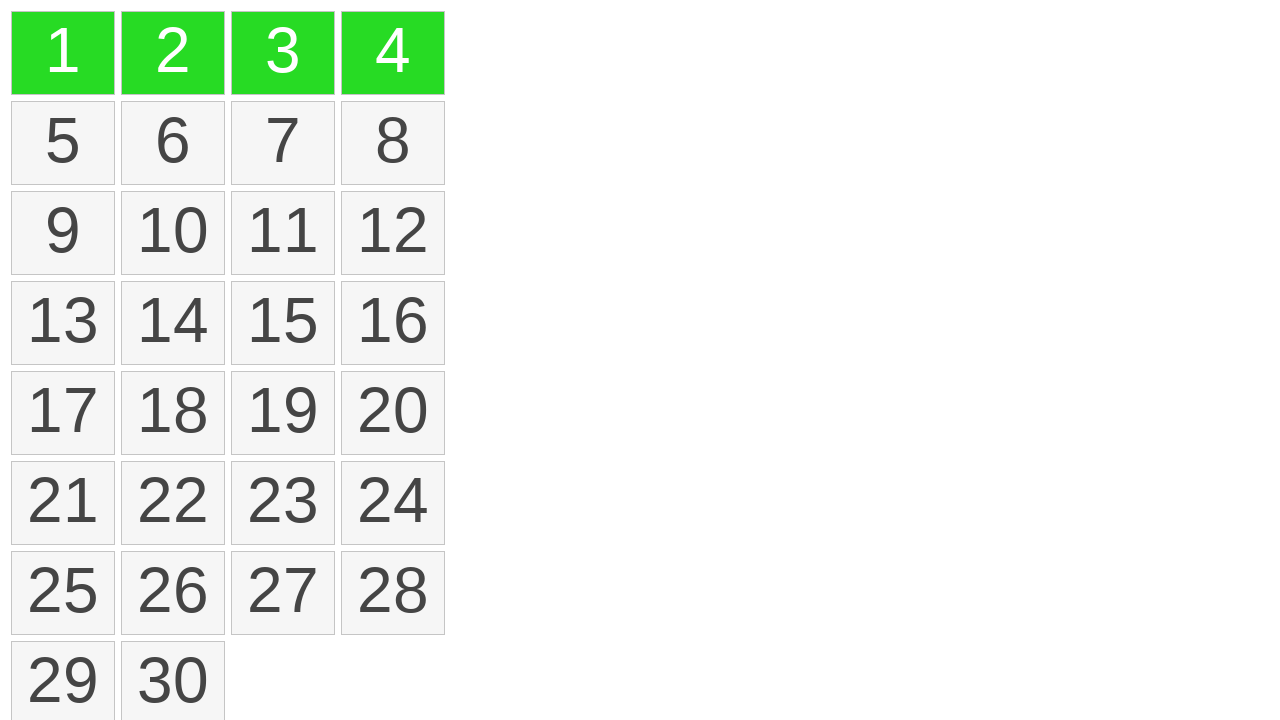

Verified that 4 items are selected
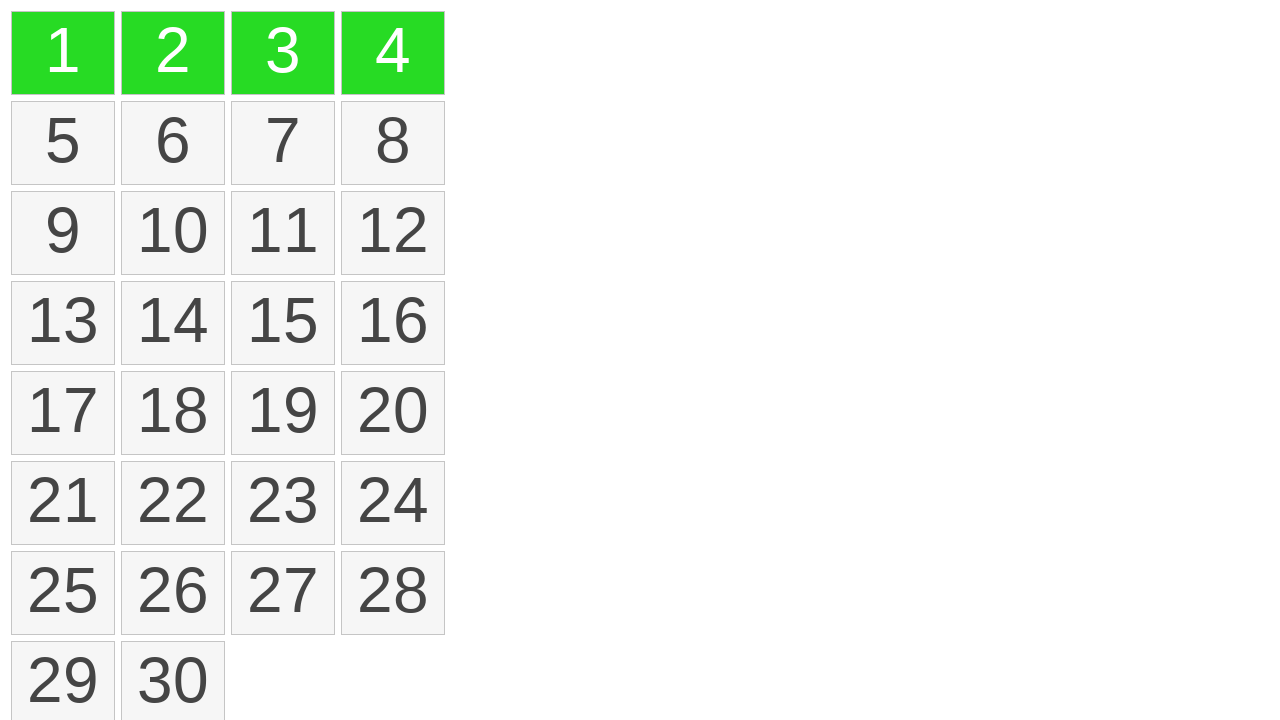

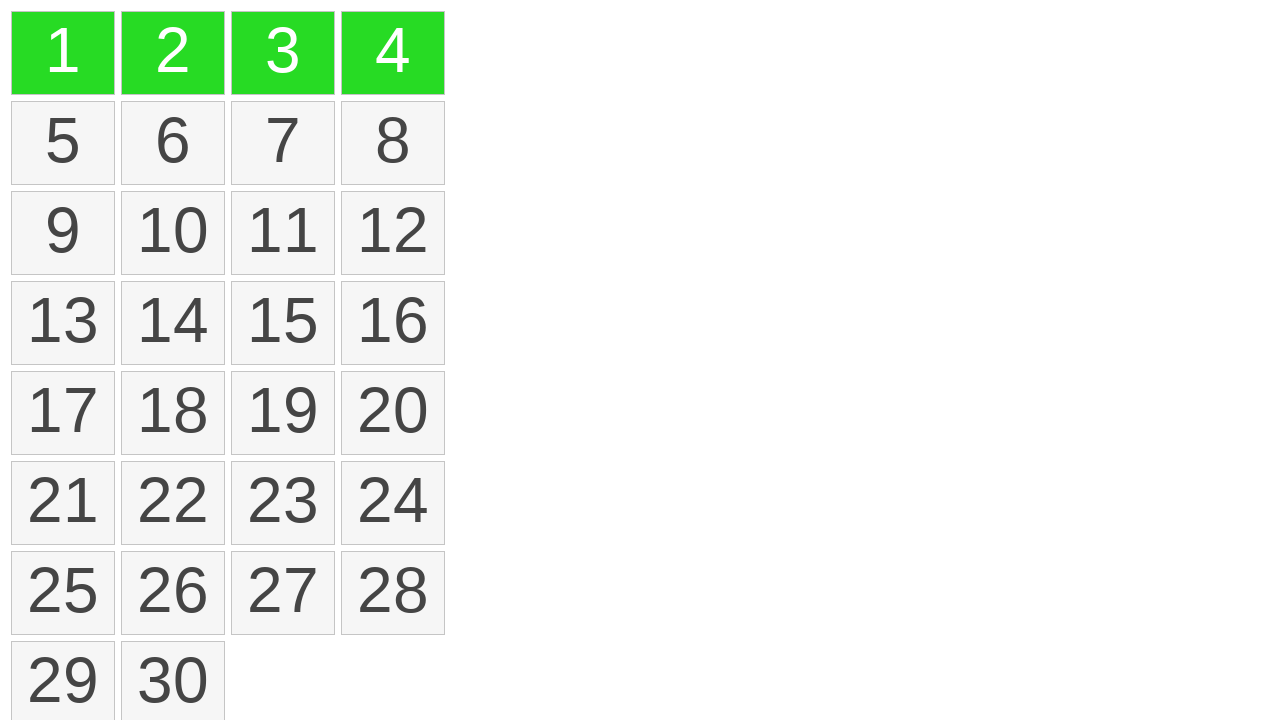